Tests form submission on a blog page by dismissing an initial alert popup, filling in first name and last name fields, then clicking the submit button.

Starting URL: http://only-testing-blog.blogspot.com/2014/06/alert_6.html

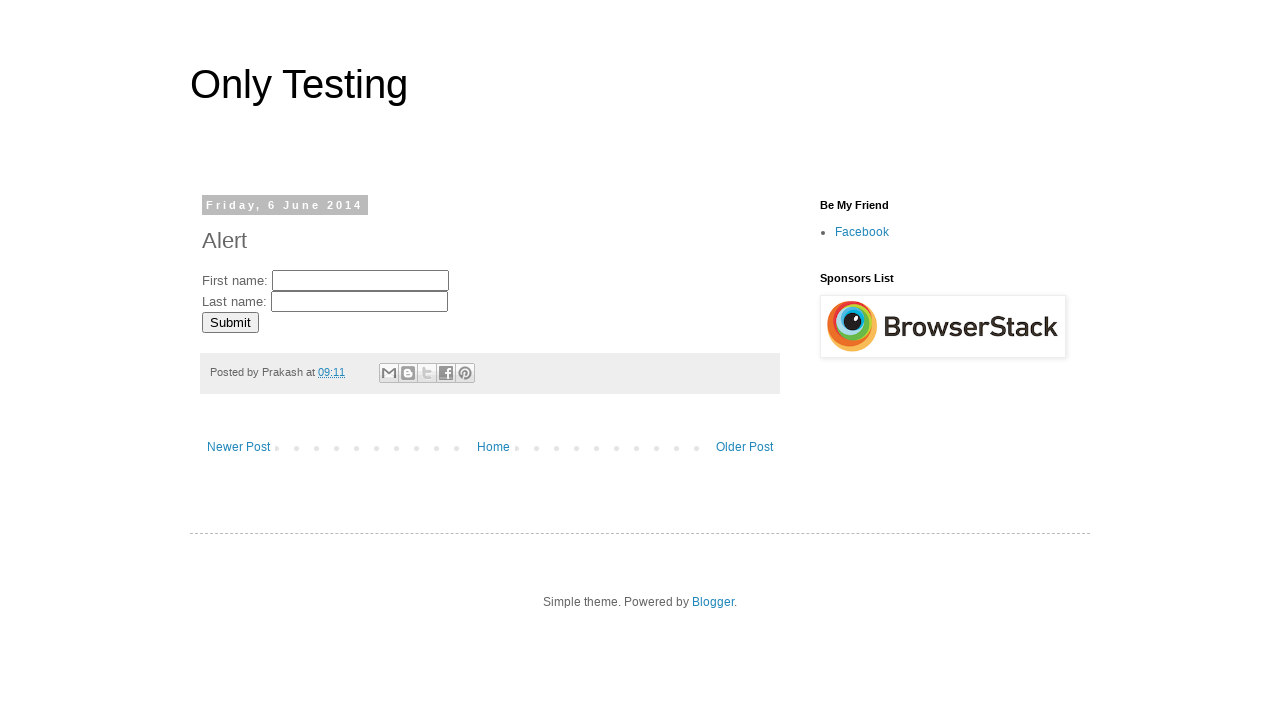

Set up dialog handler to dismiss alerts
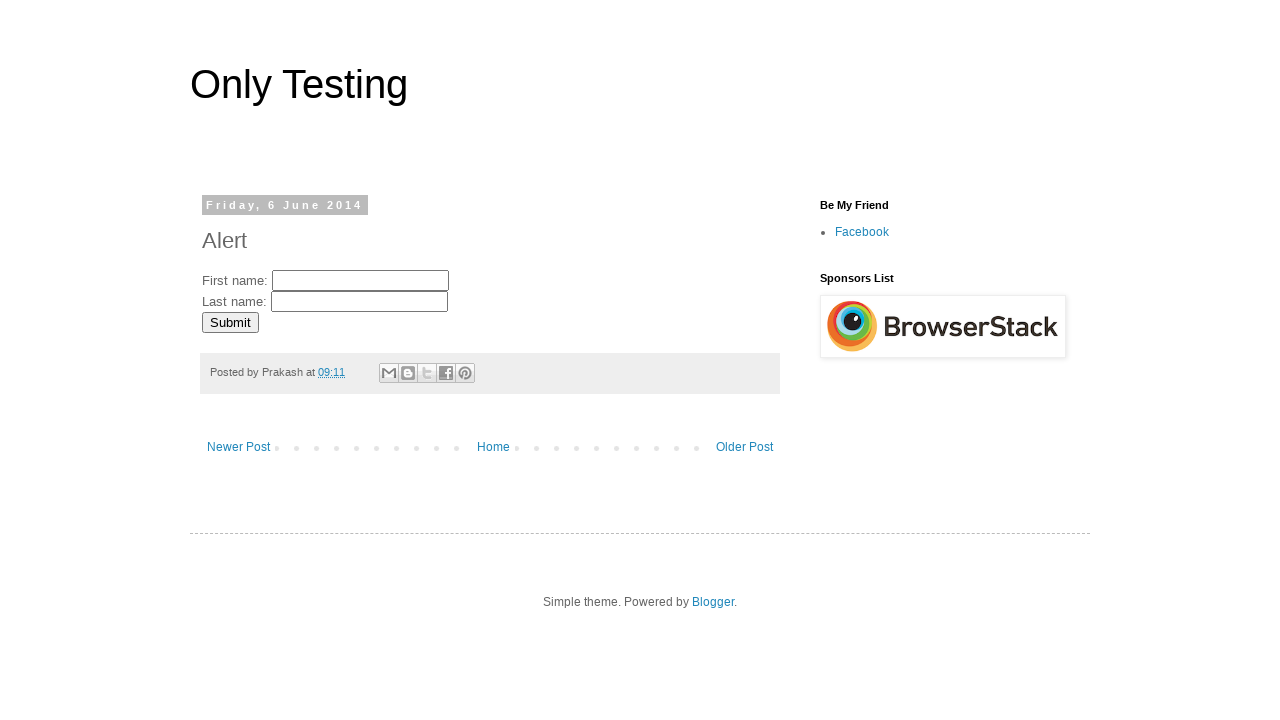

Waited for alert to appear and be dismissed
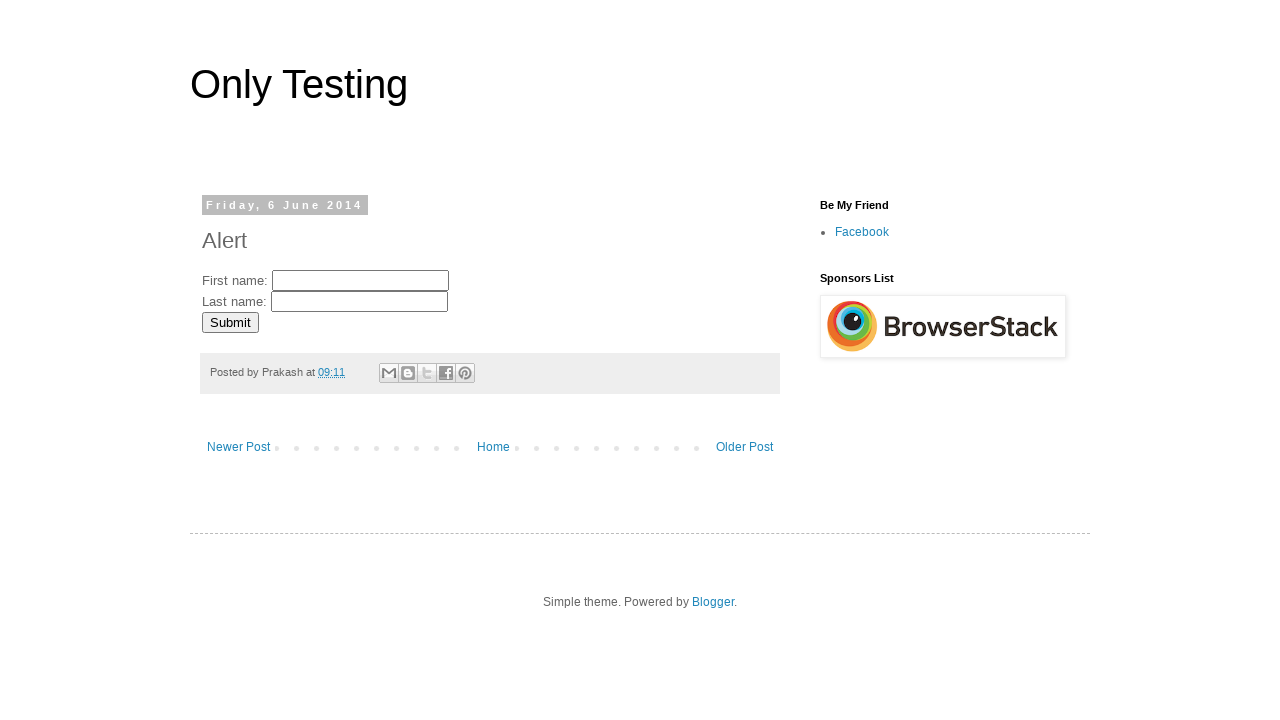

Filled first name field with 'Abhi' on input[name='fname']
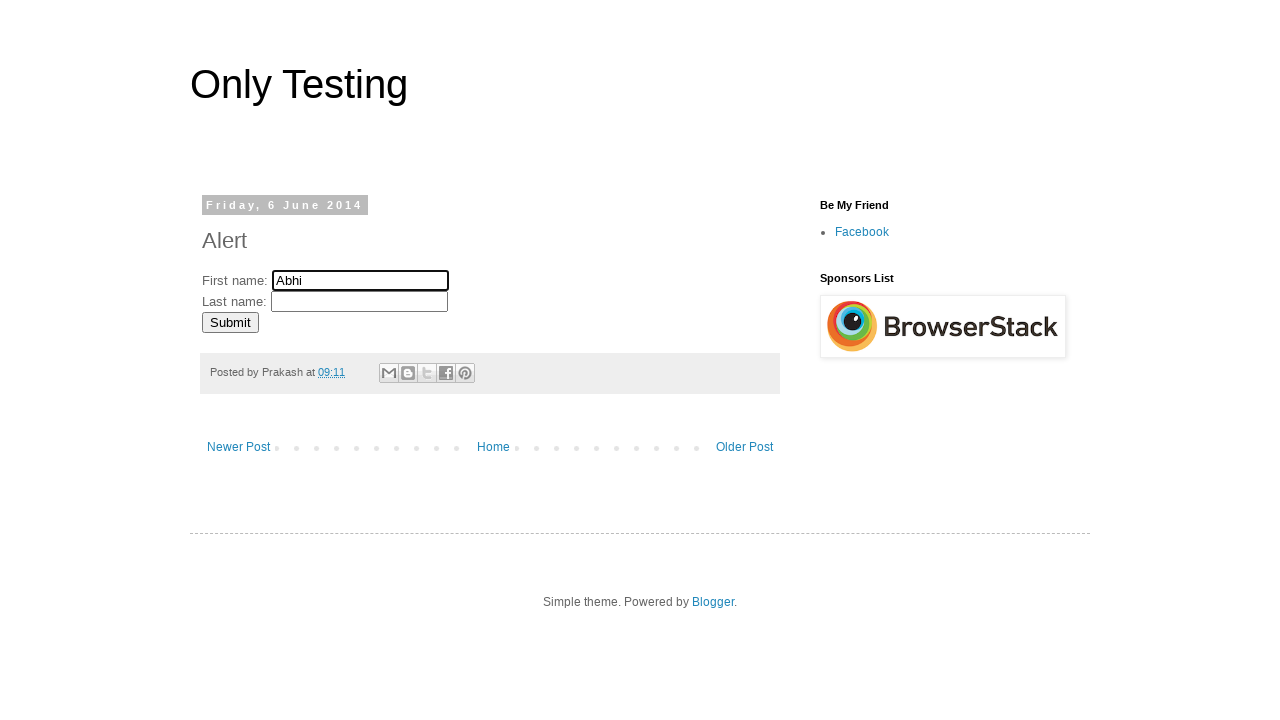

Filled last name field with 'Dixit' on input[name='lname']
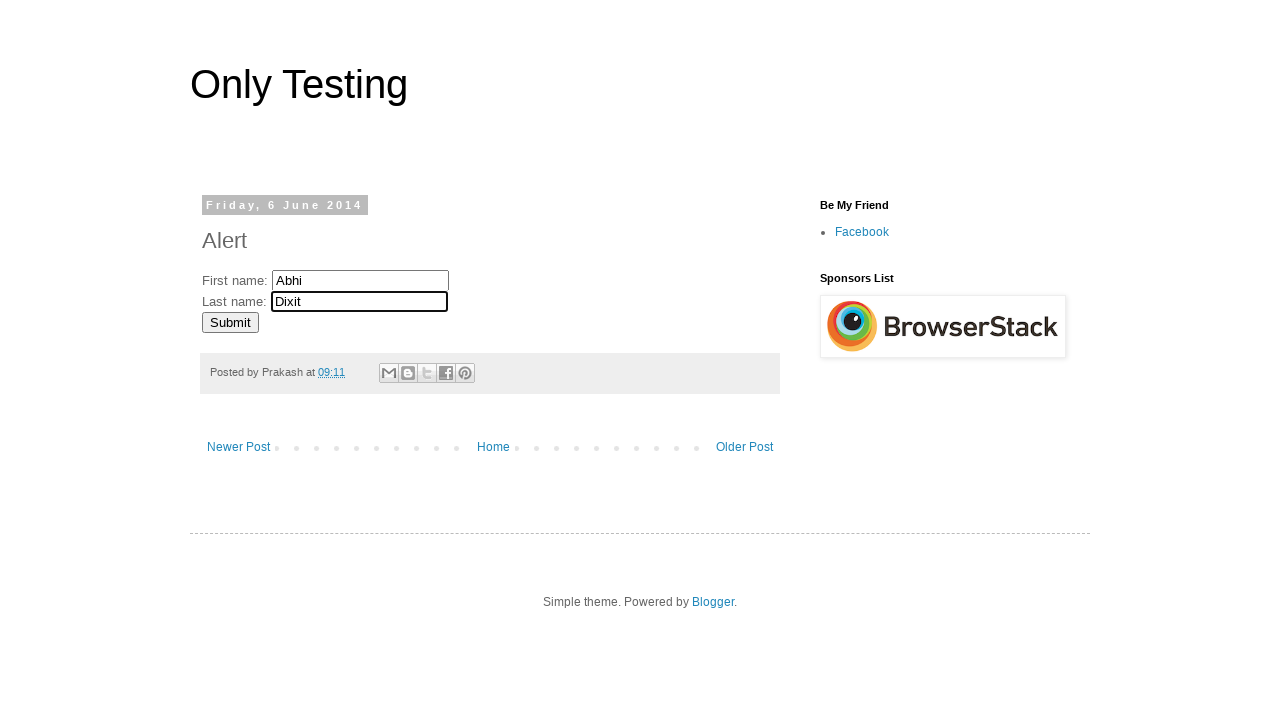

Clicked submit button to submit form at (230, 322) on input[type='submit']
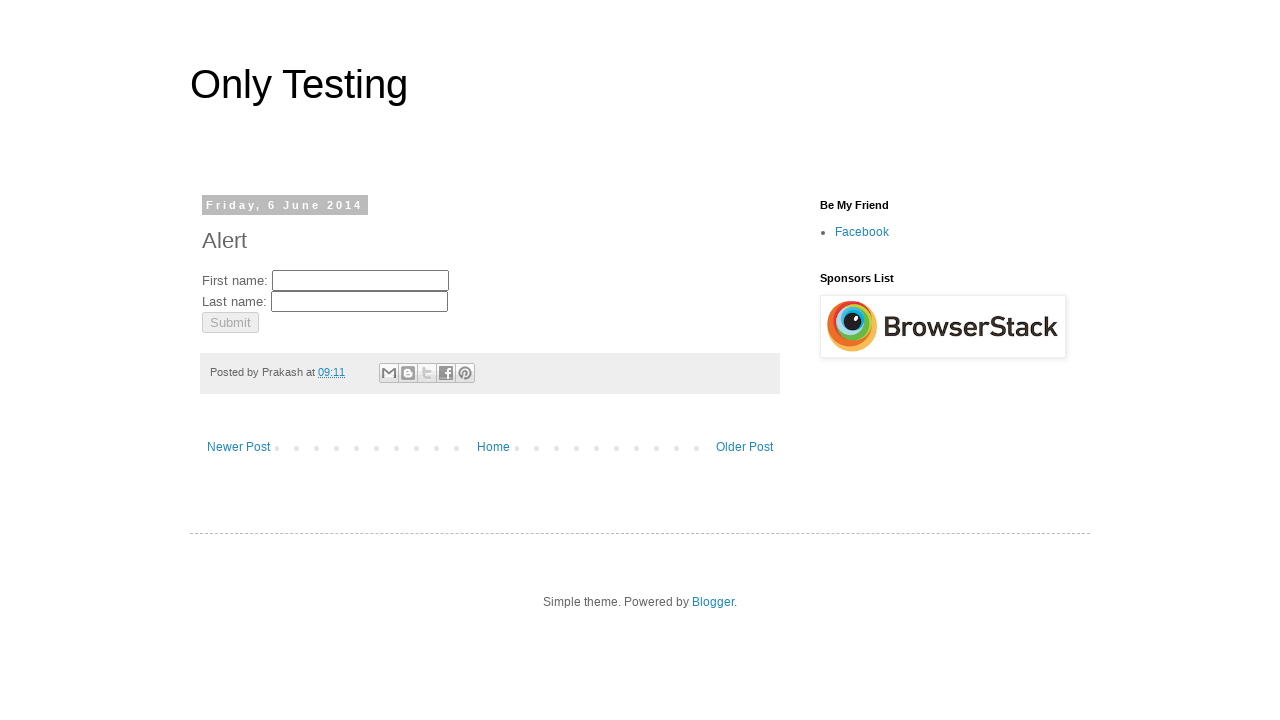

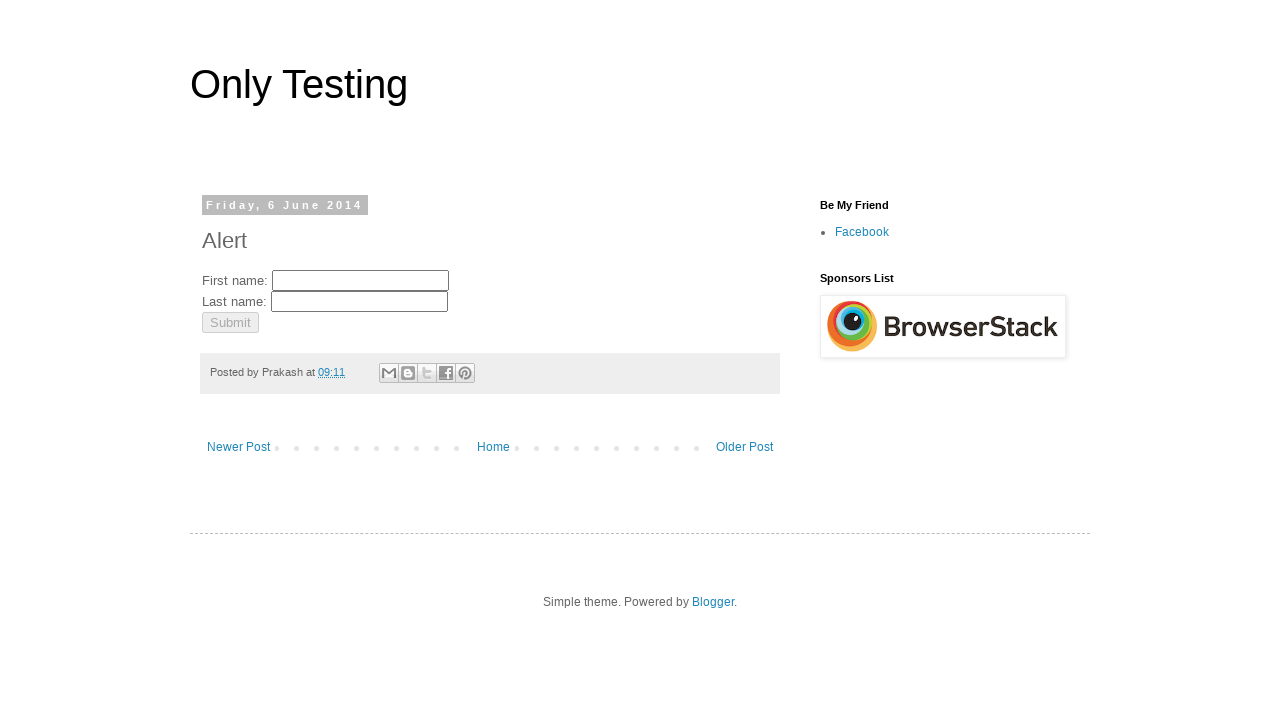